Tests navigation to the datepicker page by clicking on the datepicker link from the jQuery UI homepage and then switching to the demo iframe.

Starting URL: https://jqueryui.com/

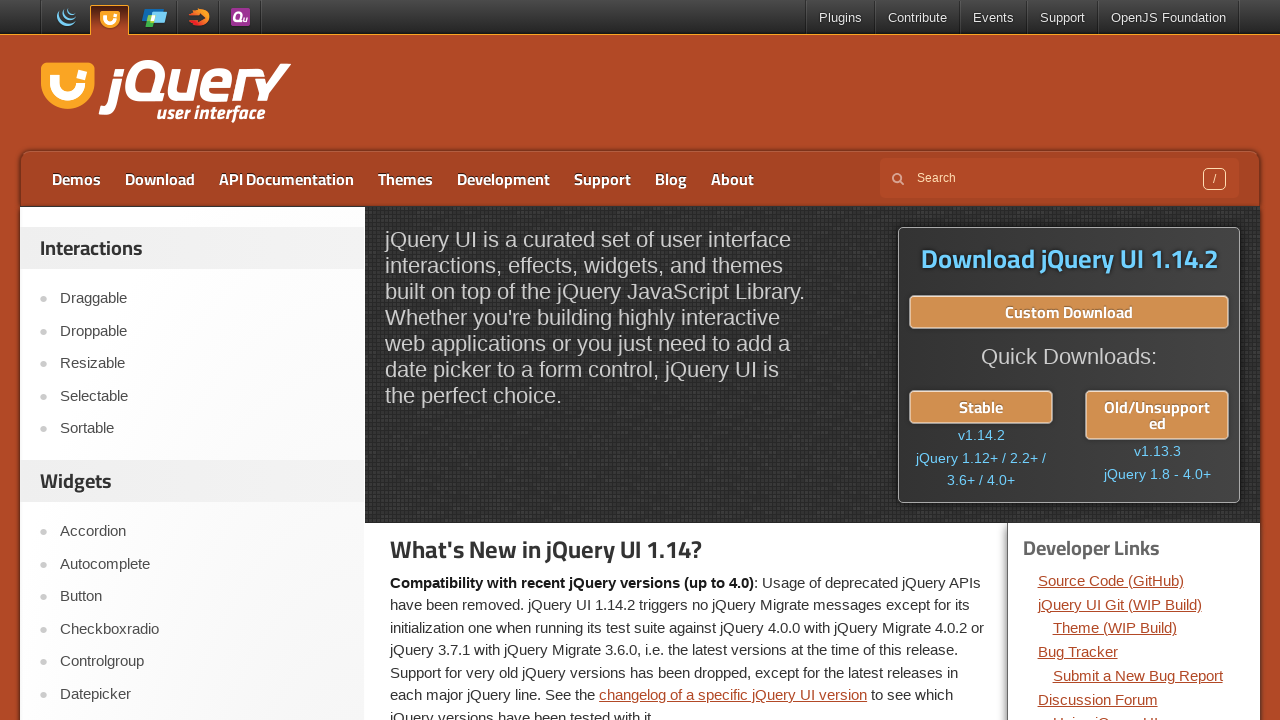

Verified we are on the jQuery UI homepage
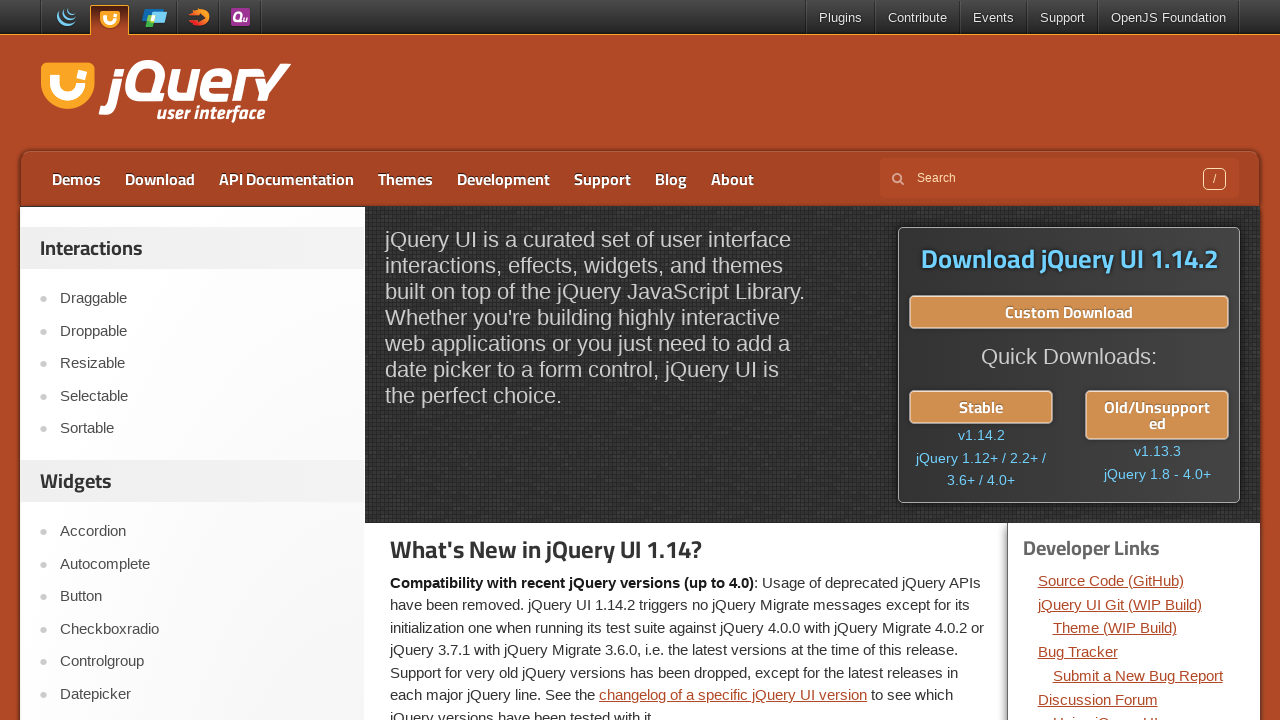

Clicked on the Datepicker link in the navigation at (202, 694) on a:has-text('Datepicker')
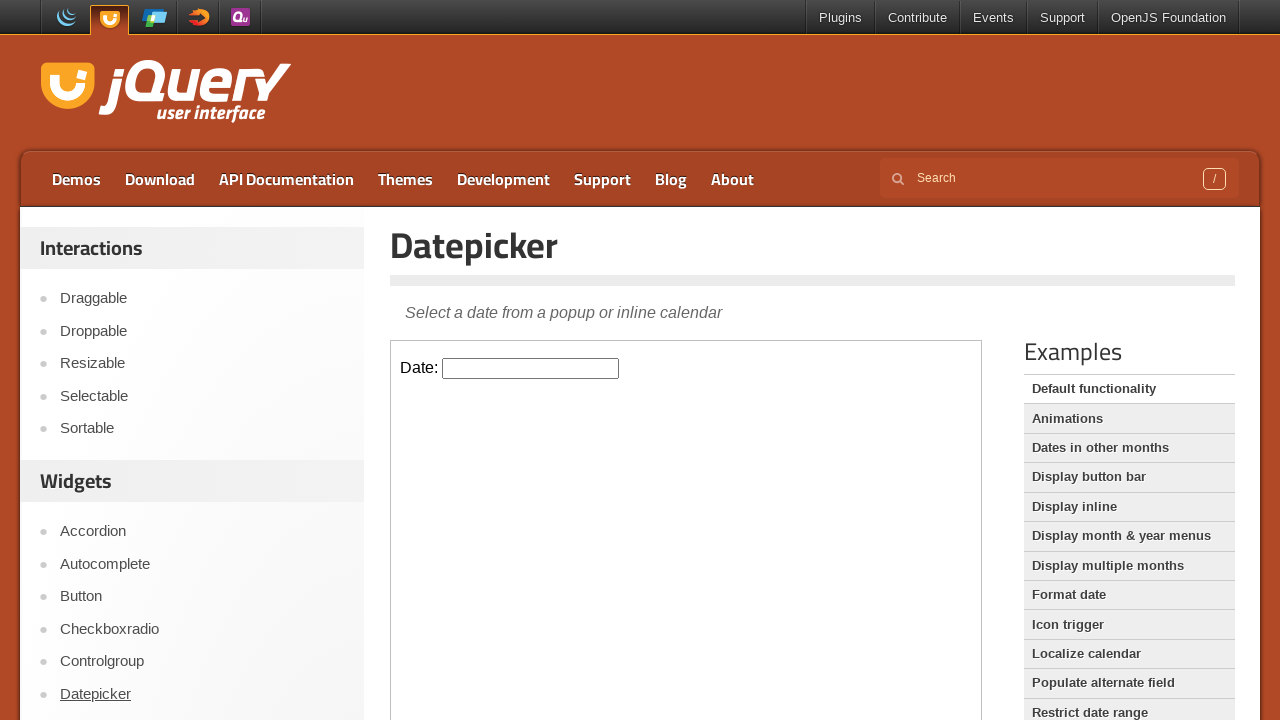

Navigated to the datepicker page
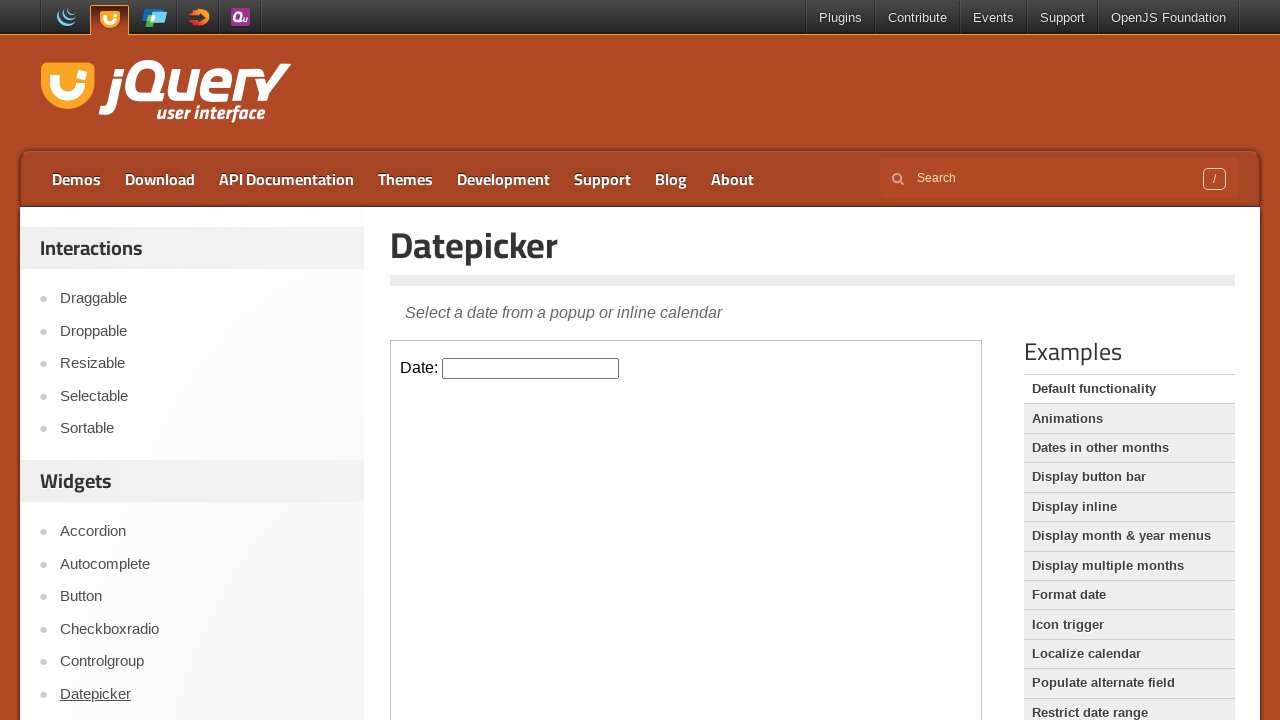

Switched to the demo-frame iframe
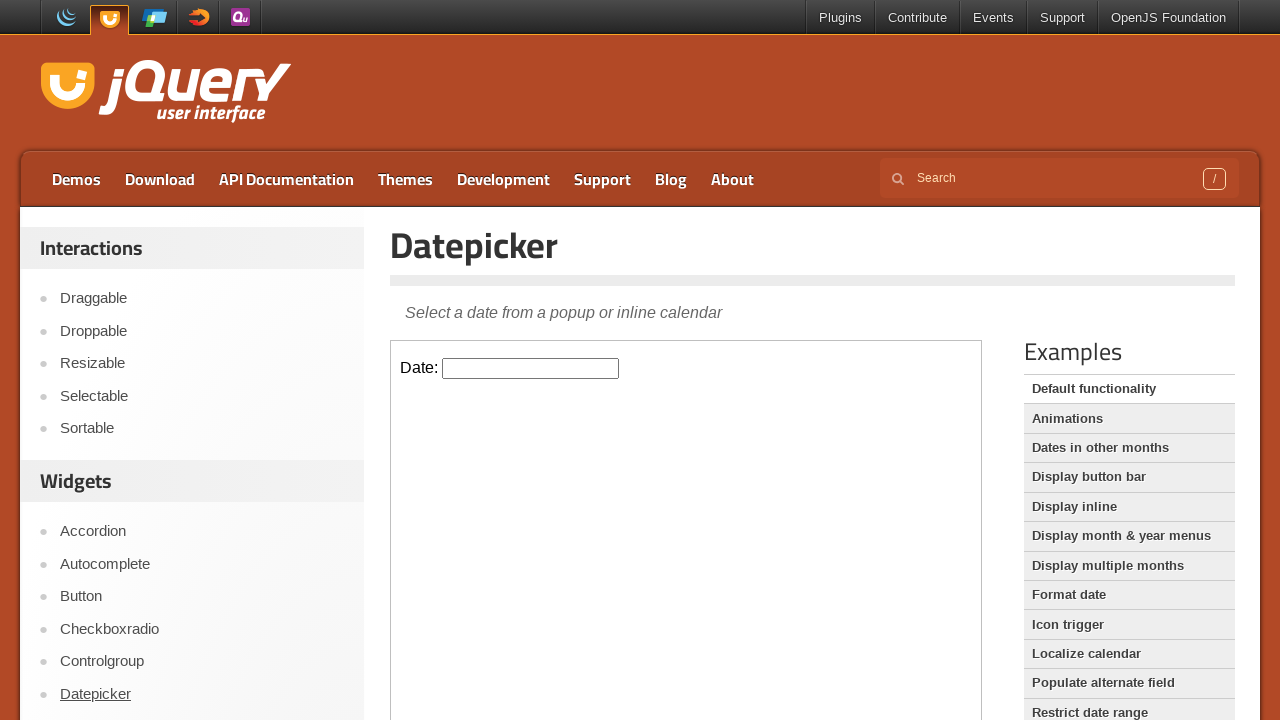

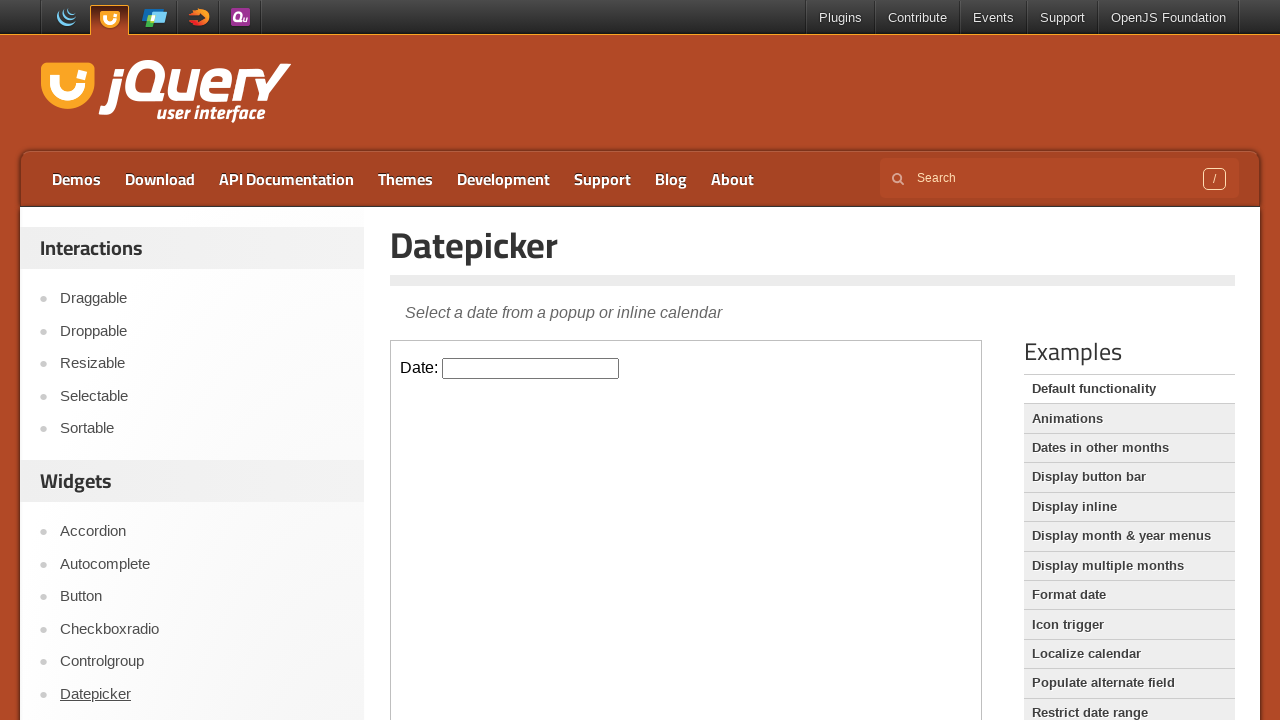